Tests drag and drop functionality by dragging an element to a droppable target within an iframe on the jQuery UI demo page

Starting URL: https://jqueryui.com/droppable/

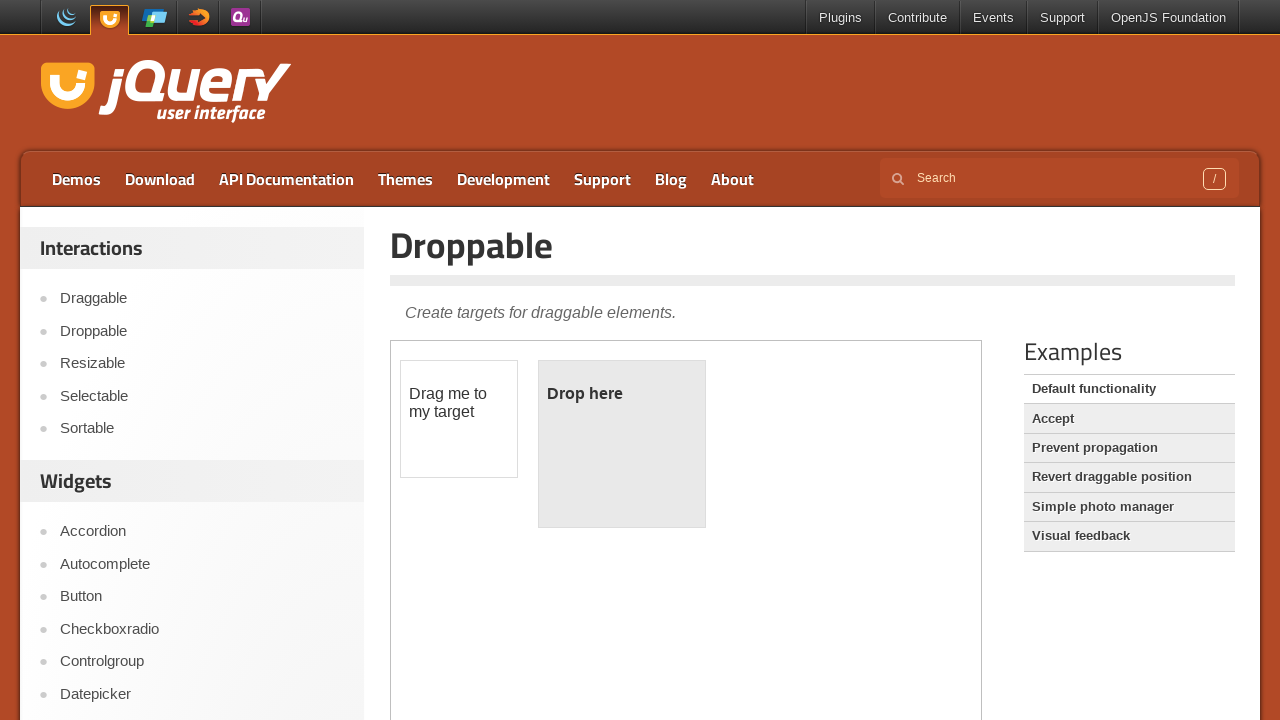

Located the demo-frame iframe containing drag and drop elements
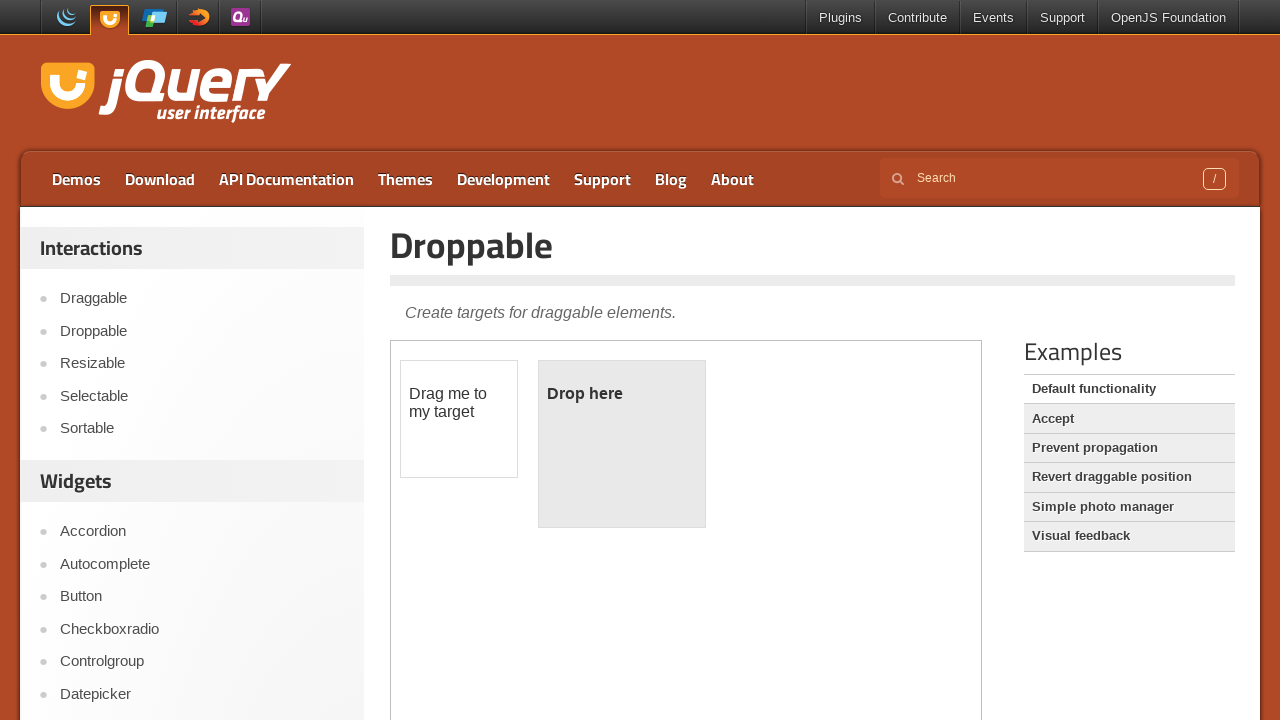

Located the draggable element with id 'draggable'
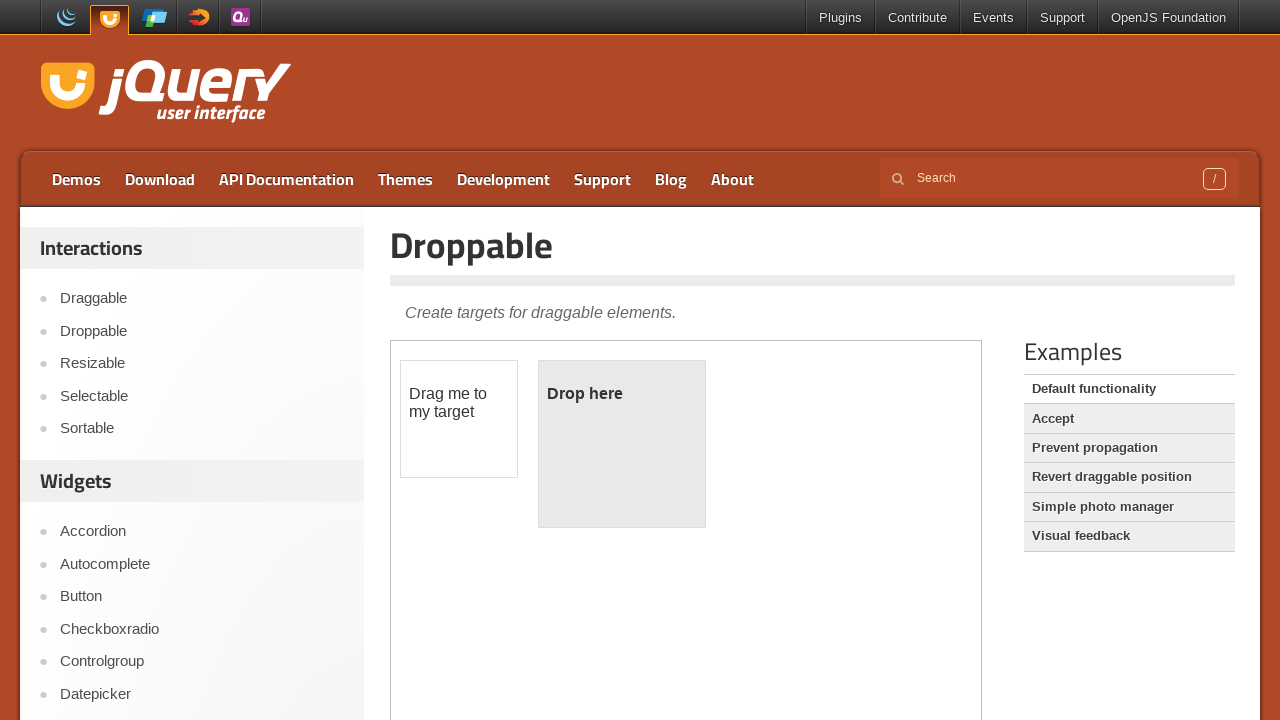

Located the droppable target element with id 'droppable'
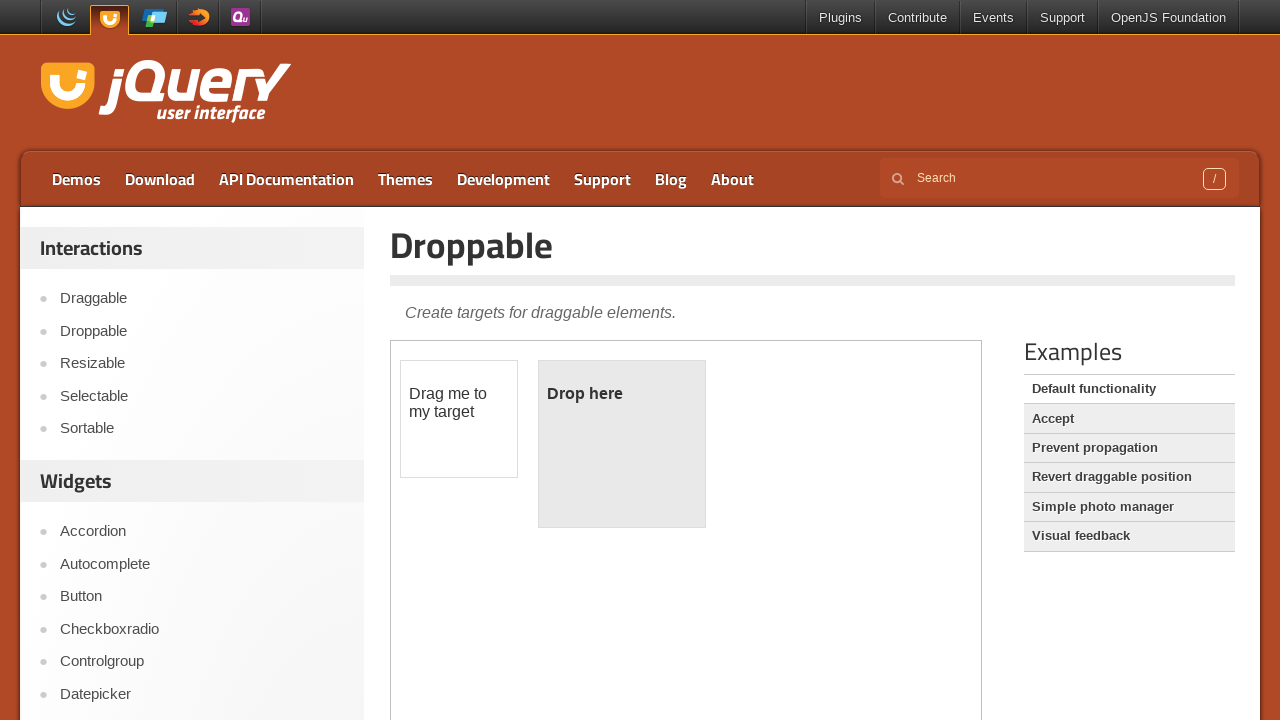

Dragged the draggable element onto the droppable target at (622, 444)
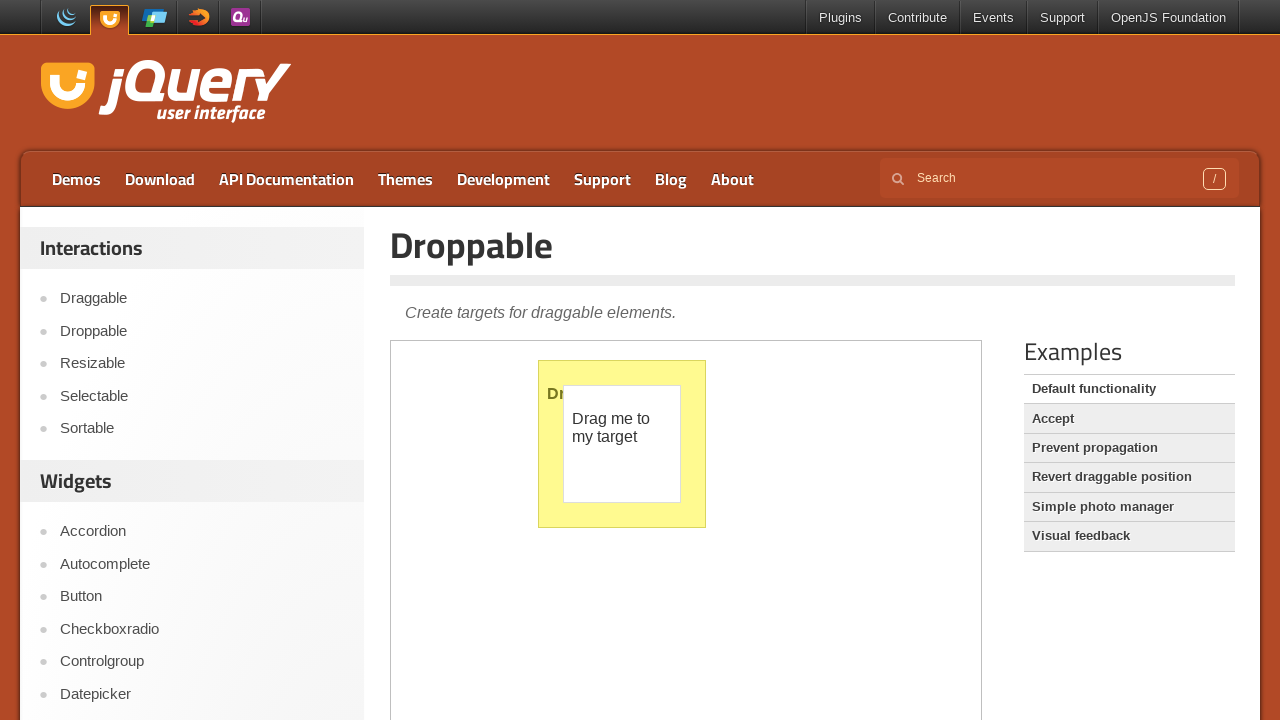

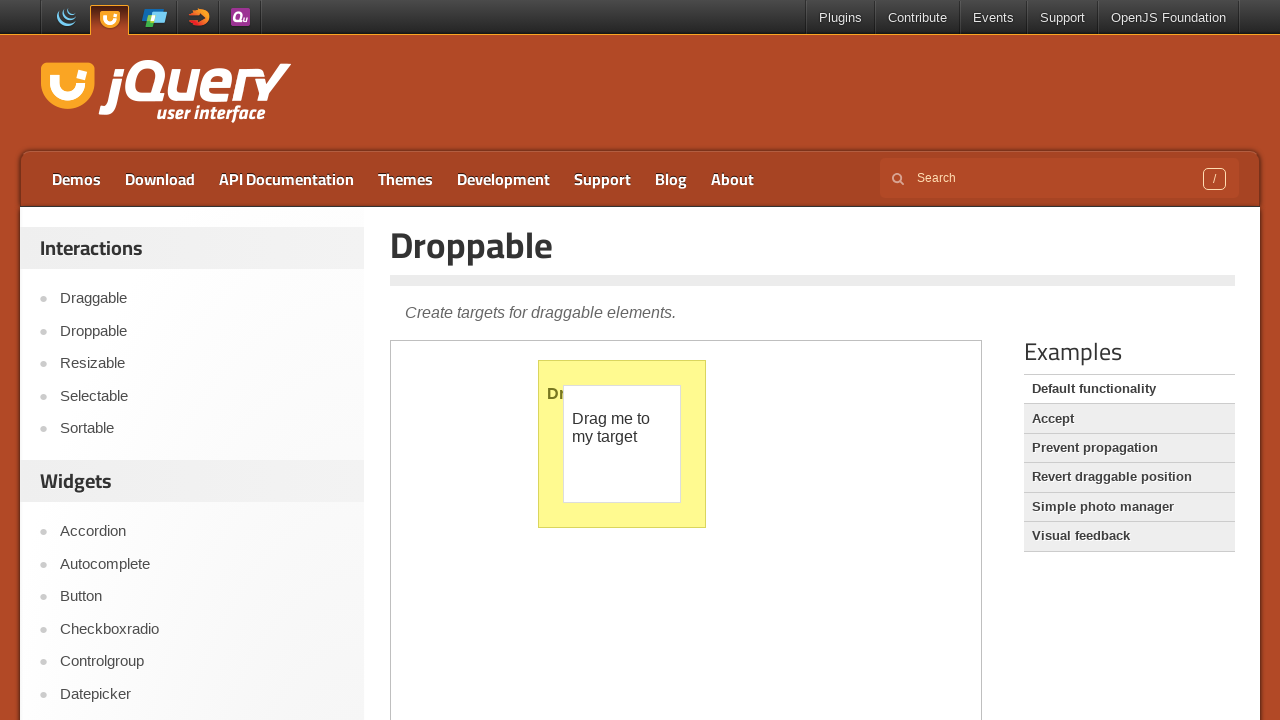